Tests email subscription feature from the homepage footer by scrolling to the subscription section and submitting an email

Starting URL: https://www.automationexercise.com

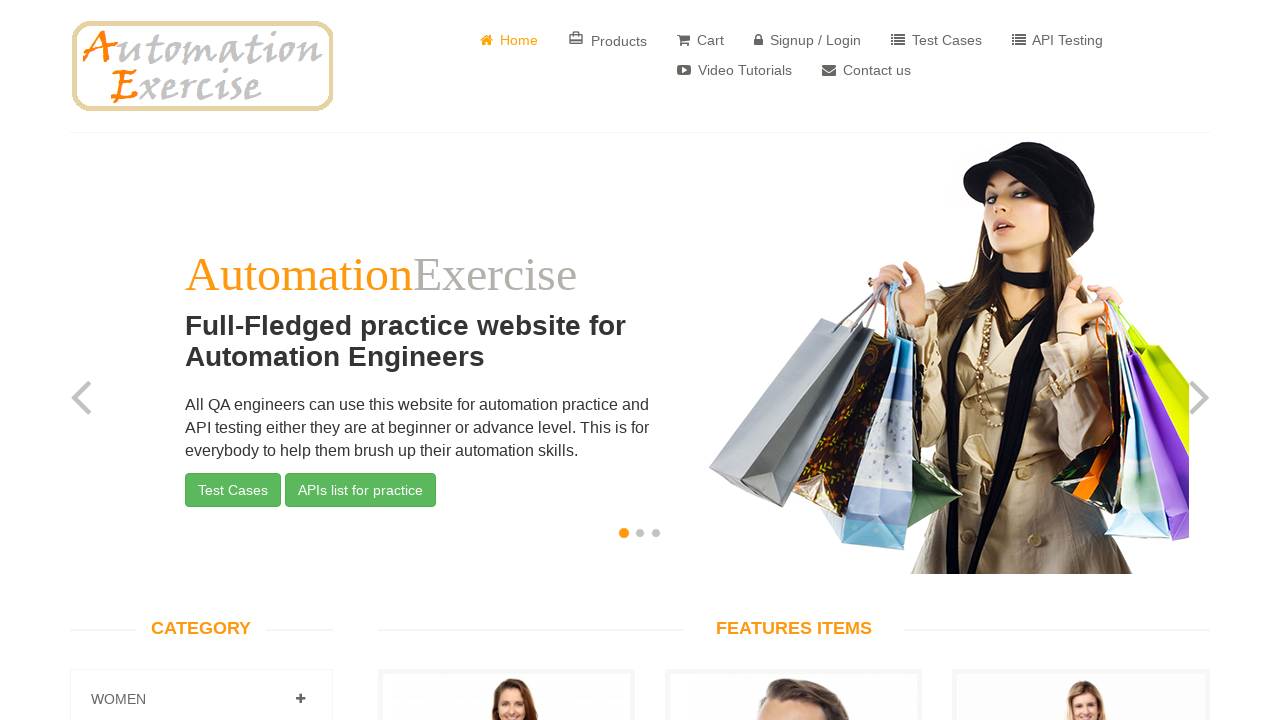

Scrolled to footer section
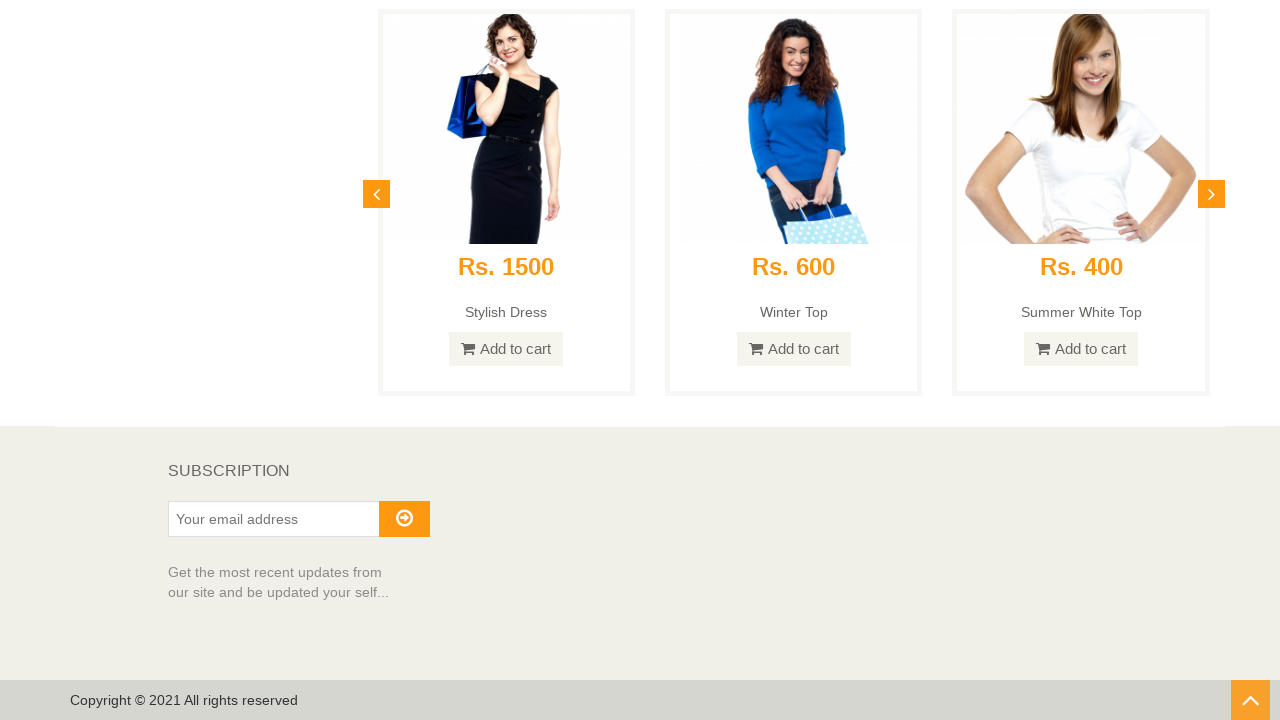

Filled email subscription field with 'subscriber829@testmail.com' on #susbscribe_email
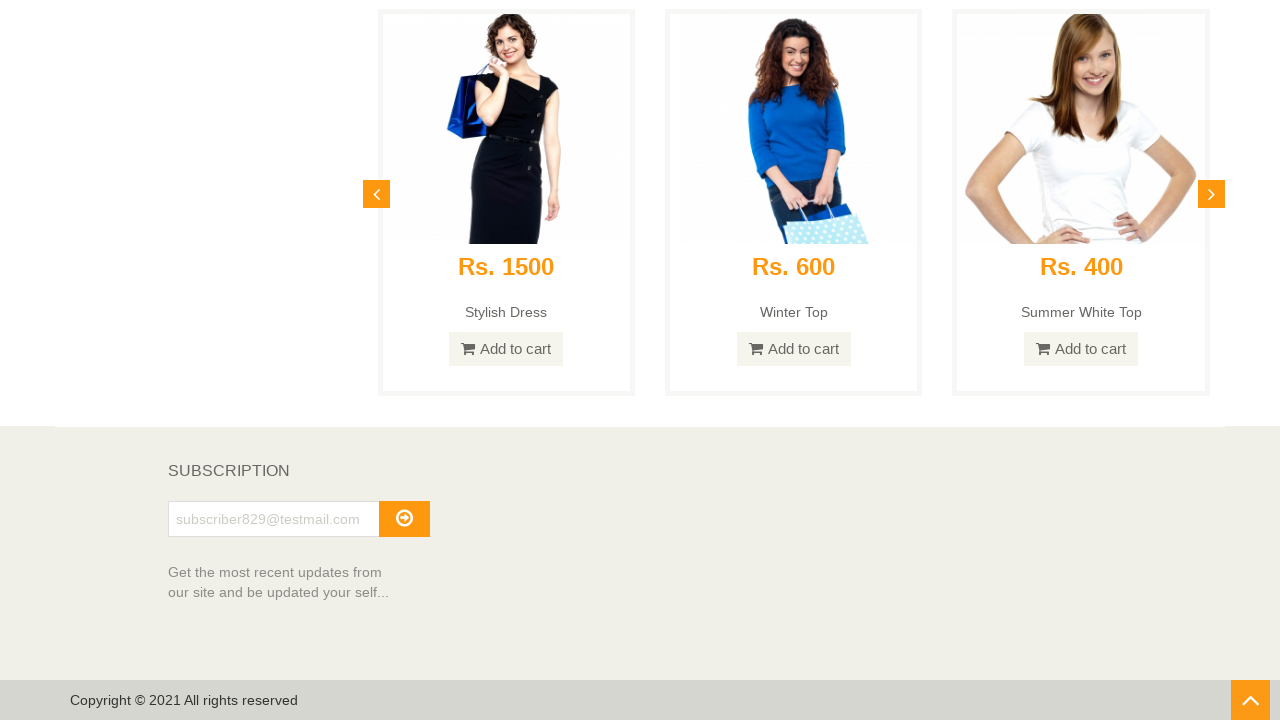

Clicked subscribe button at (404, 519) on #subscribe
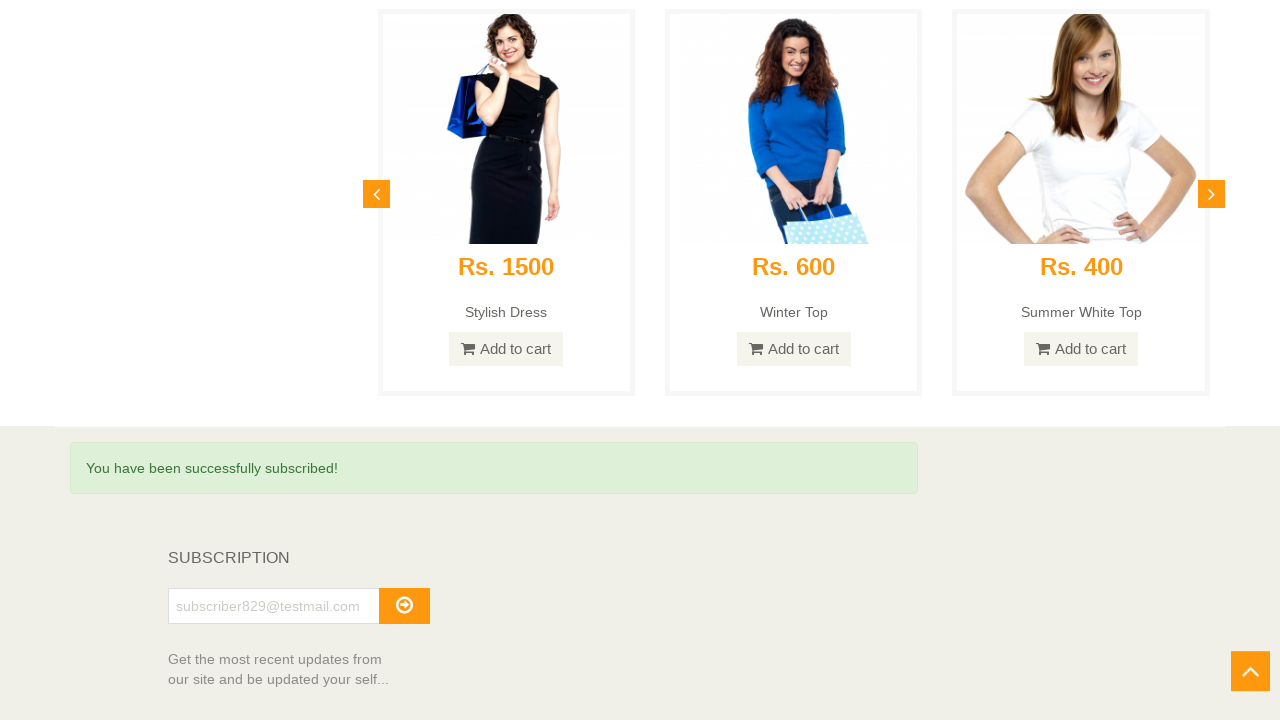

Success message appeared after email subscription
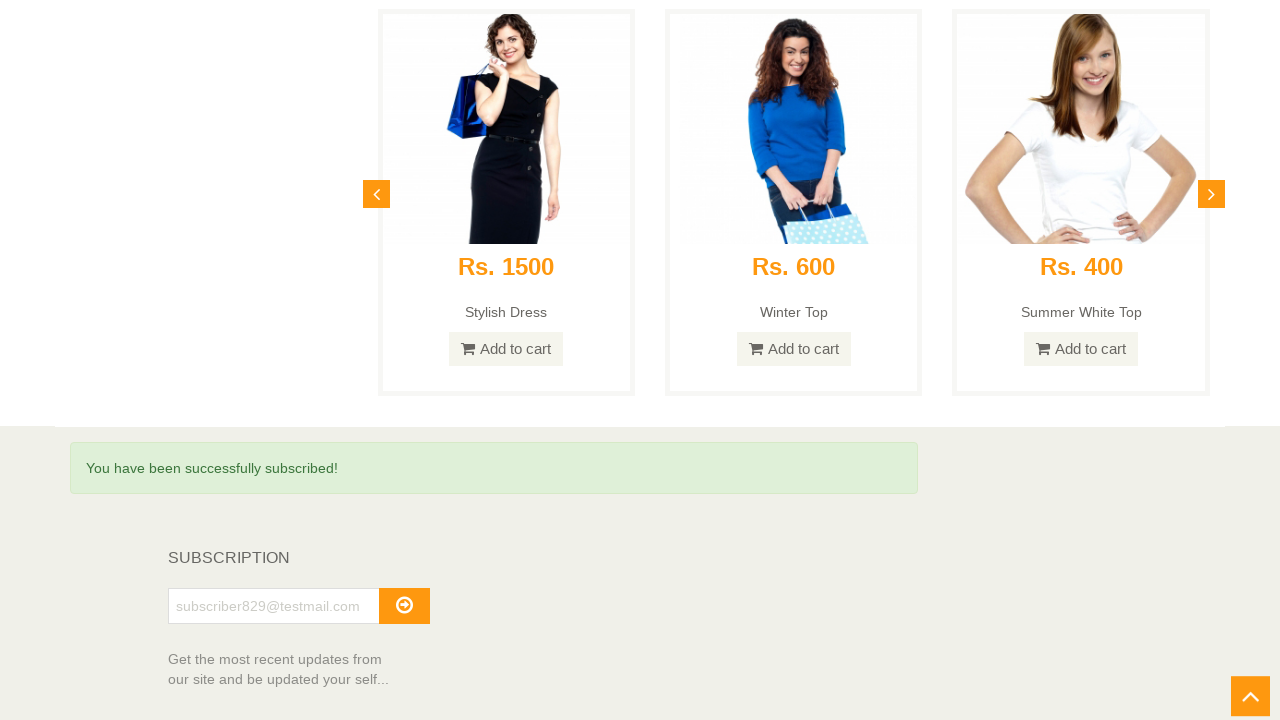

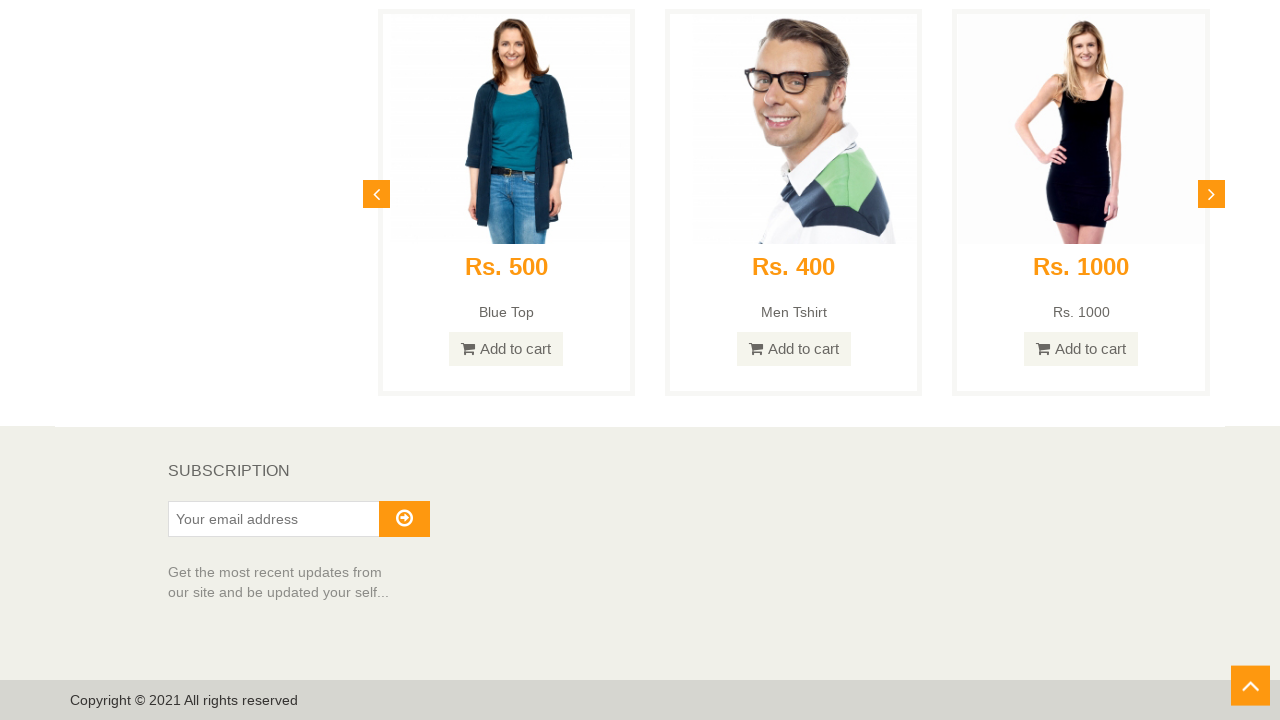